Tests a todo app by entering a formatted date into an input field, clicking add button, selecting a checkbox, and verifying the todo items are displayed correctly.

Starting URL: https://lambdatest.github.io/sample-todo-app/

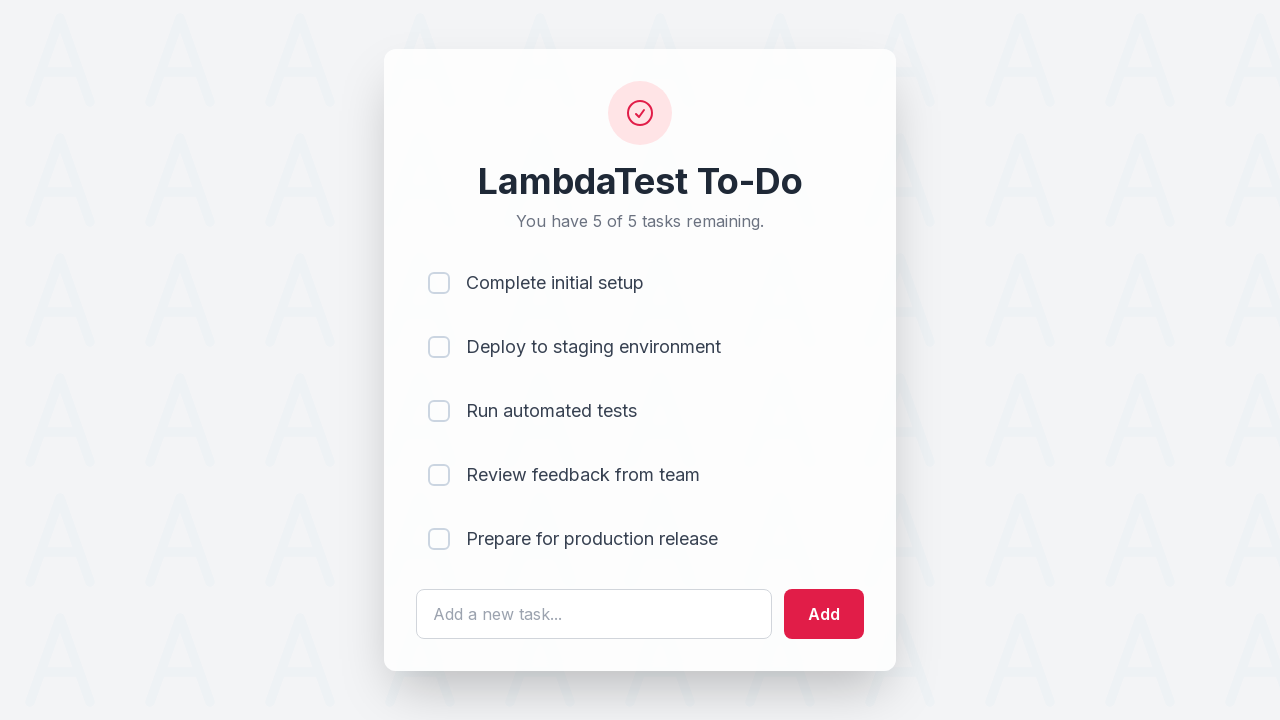

Filled todo input field with formatted date '20-10-1990' on #sampletodotext
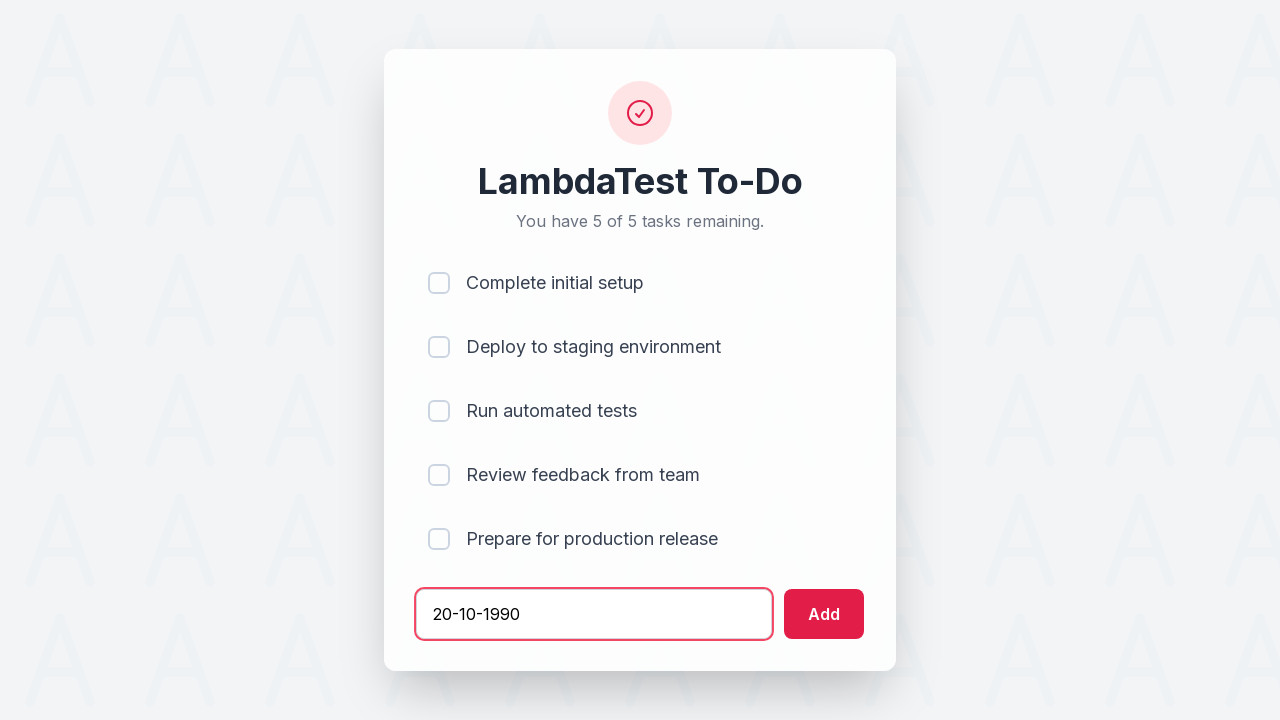

Clicked add button to create todo item at (824, 614) on #addbutton
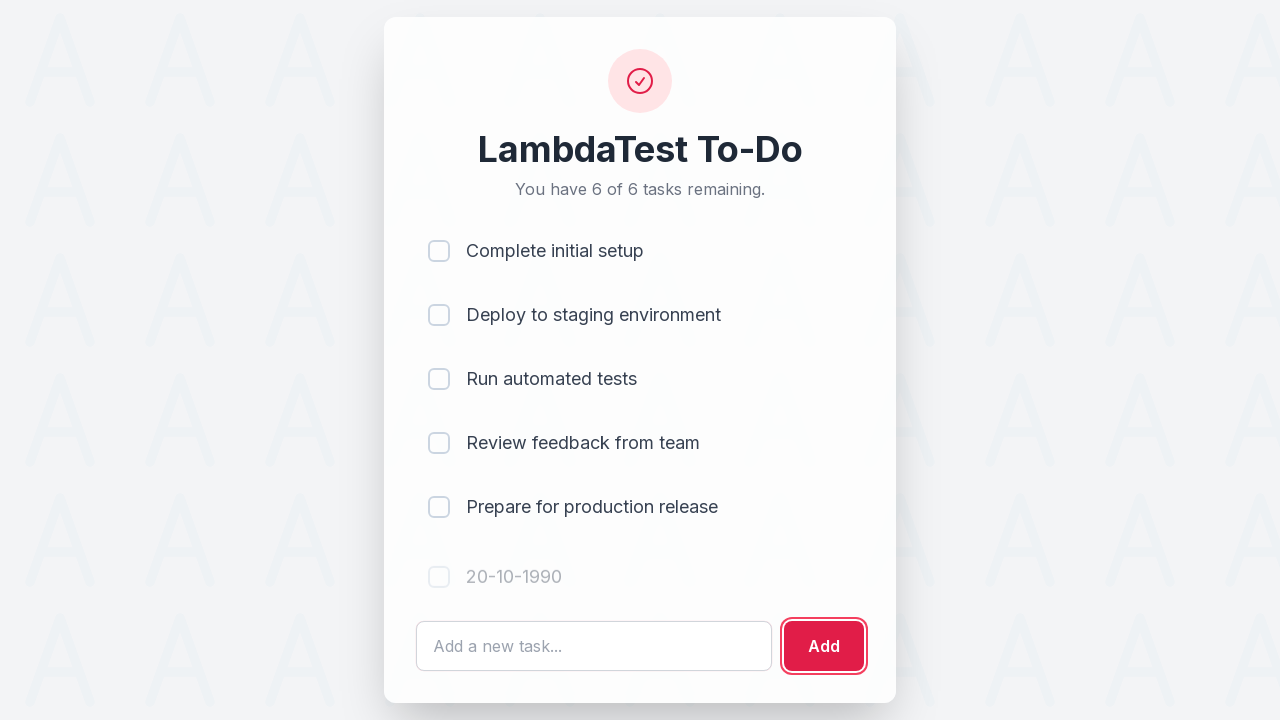

Selected the third checkbox in the todo list at (439, 379) on xpath=//li[@ng-repeat]/input >> nth=2
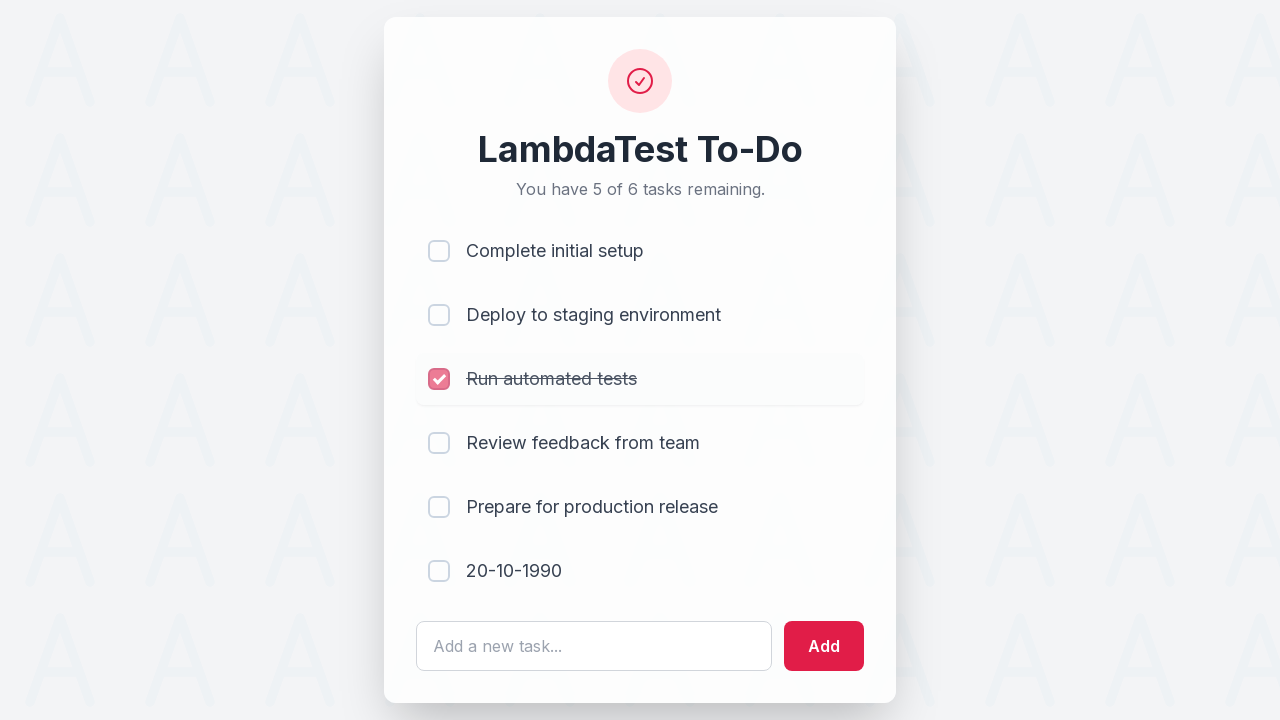

Verified todo items are displayed correctly
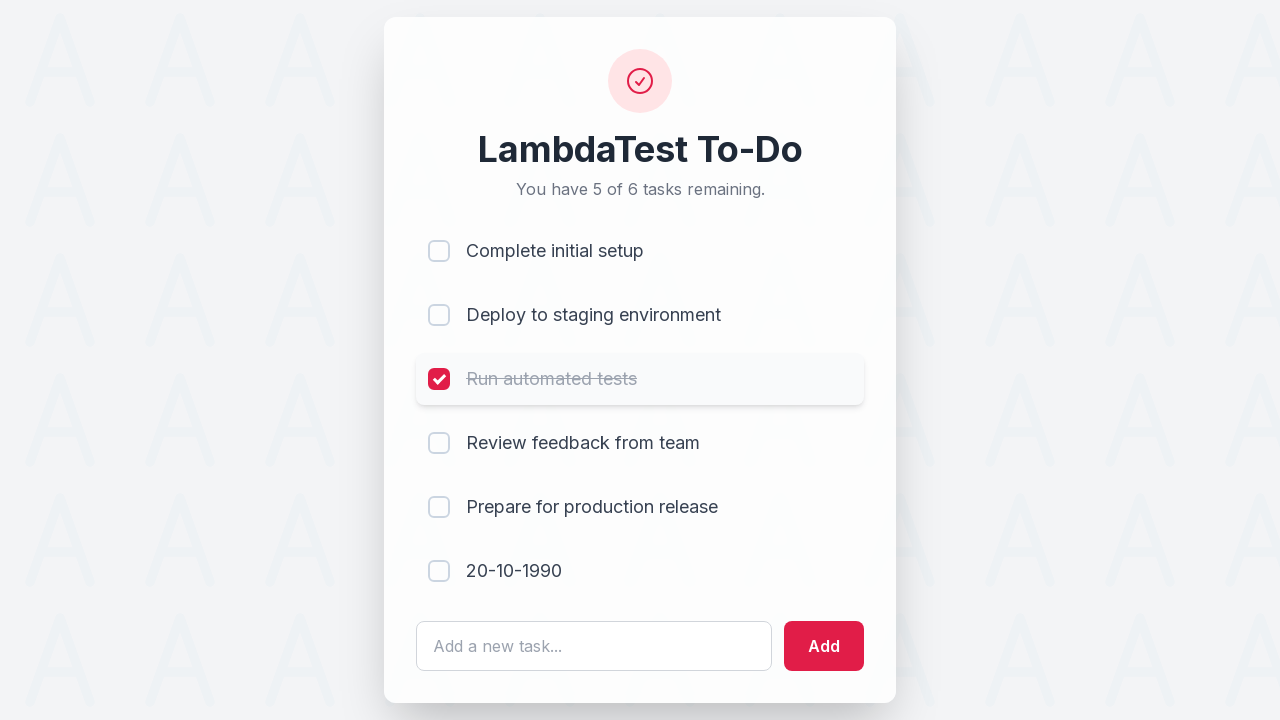

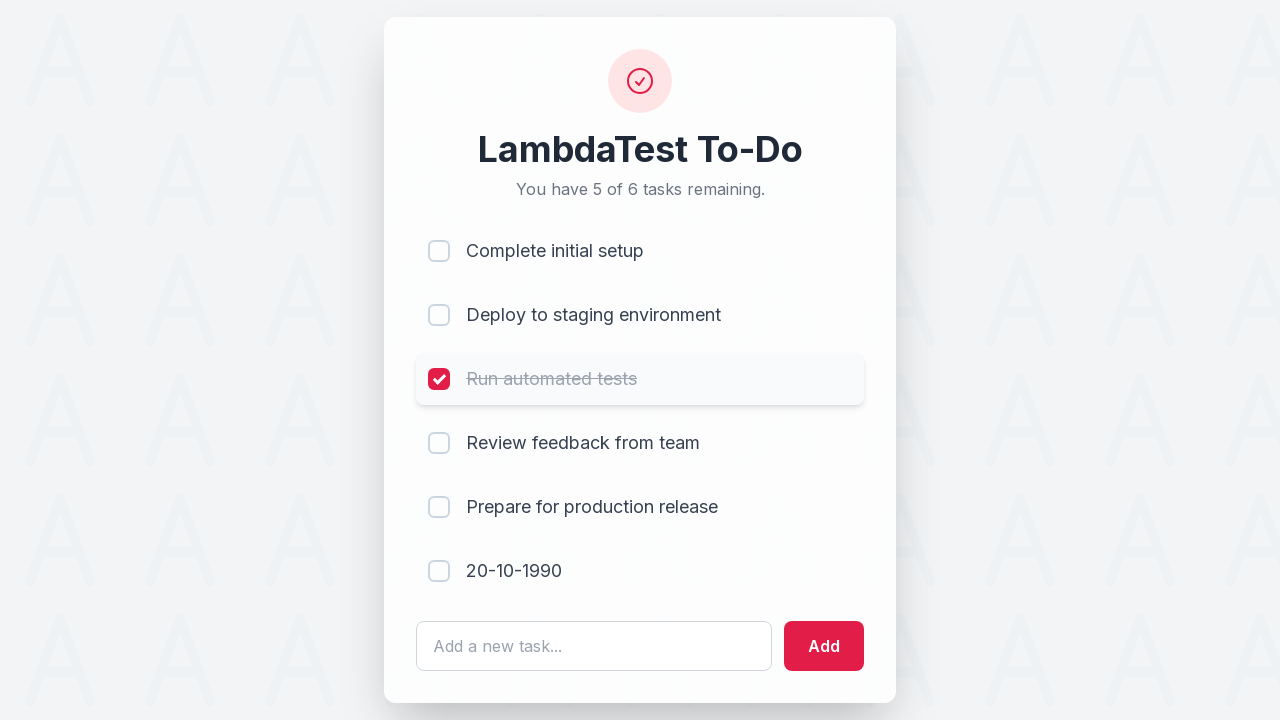